Tests JavaScript alert, confirm, and prompt dialog handling by triggering each type and interacting with them (accept, dismiss, send text)

Starting URL: https://the-internet.herokuapp.com/javascript_alerts

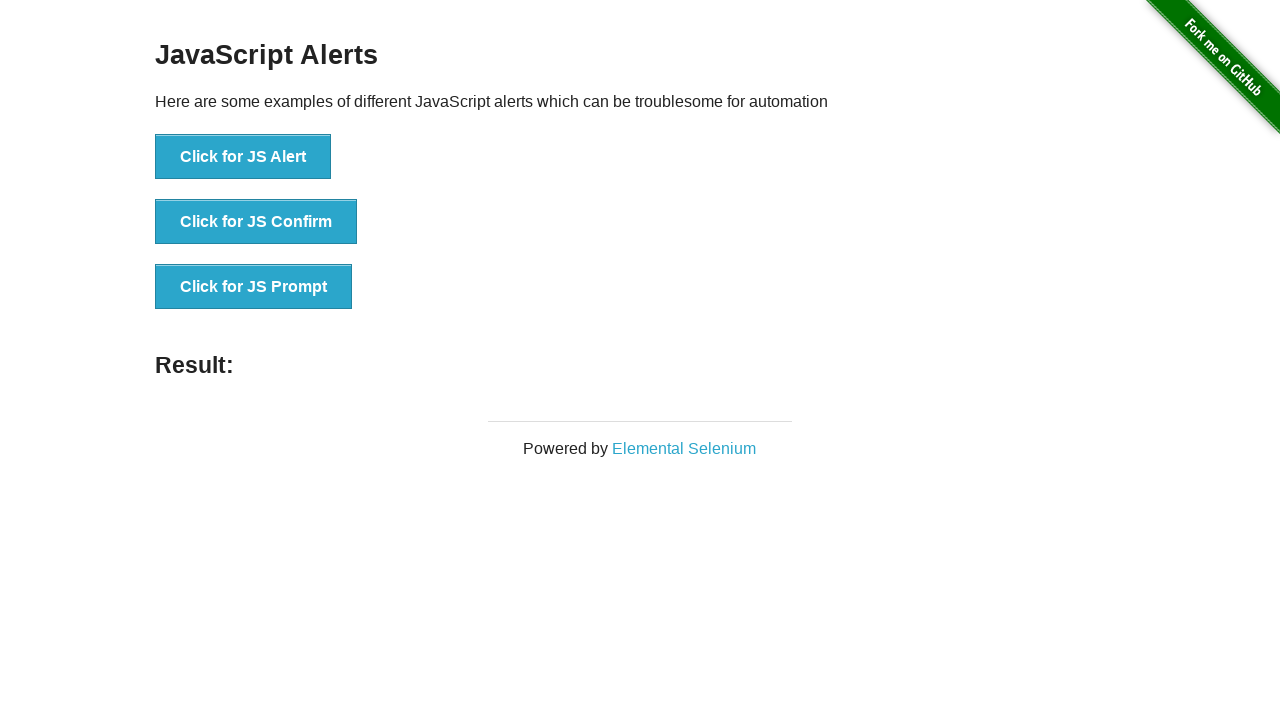

Navigated to JavaScript alerts test page
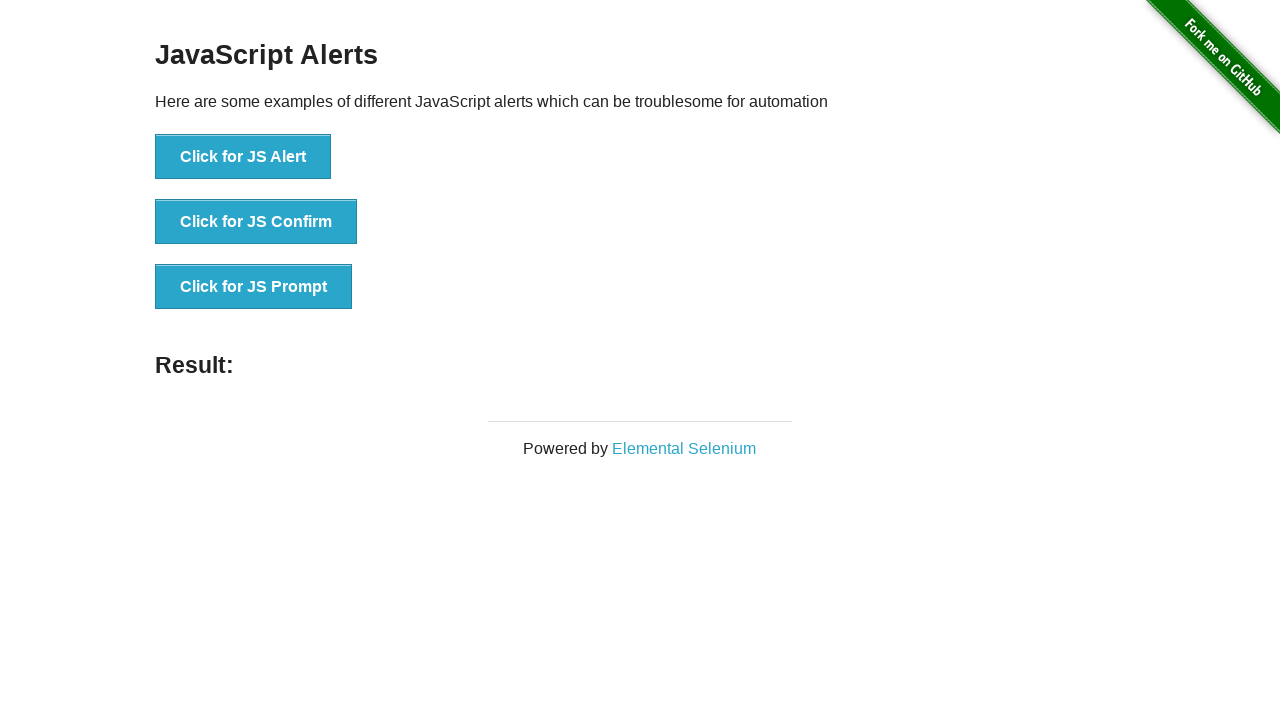

Clicked JS Alert button at (243, 157) on button:has-text('Click for JS Alert')
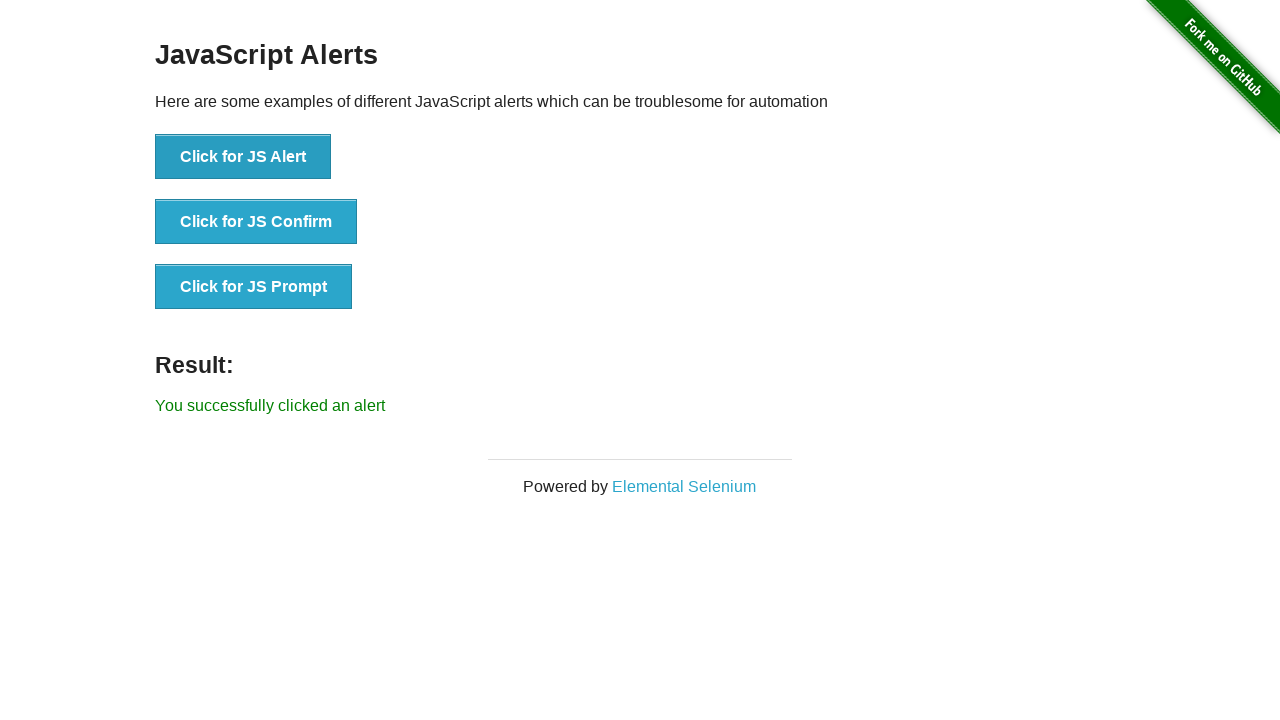

Set up dialog handler to accept alerts
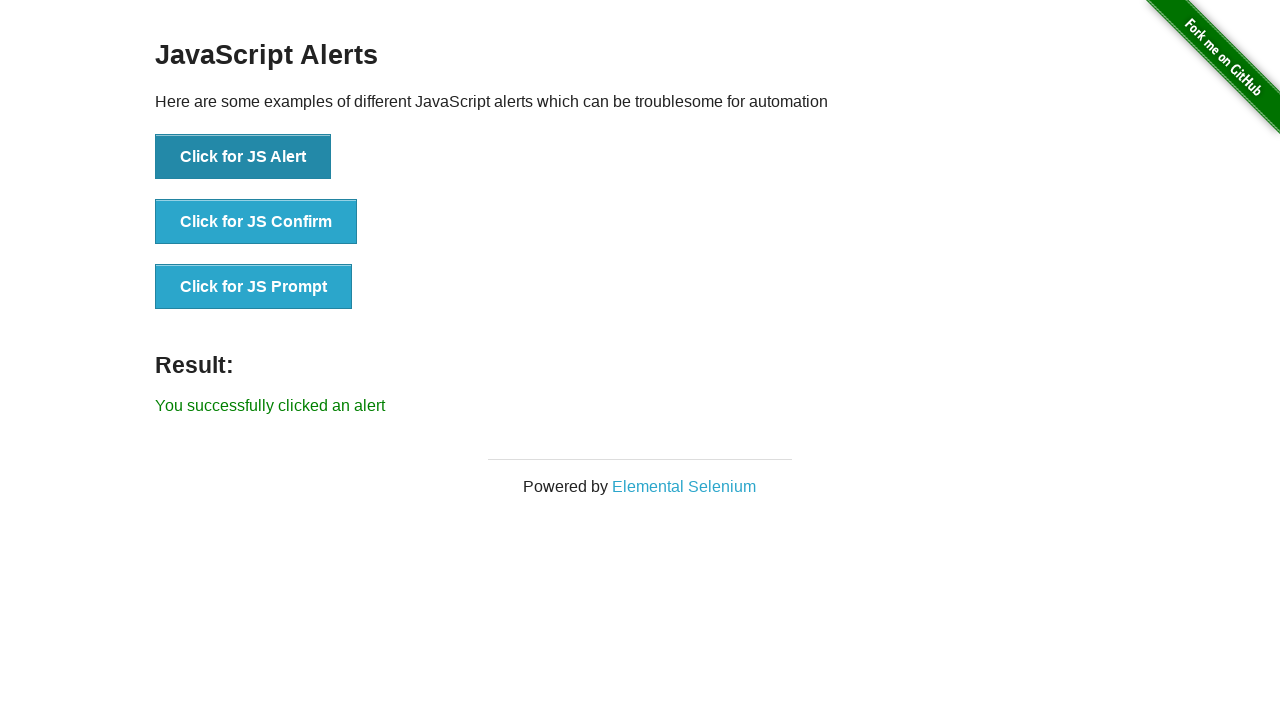

Alert was accepted and result displayed
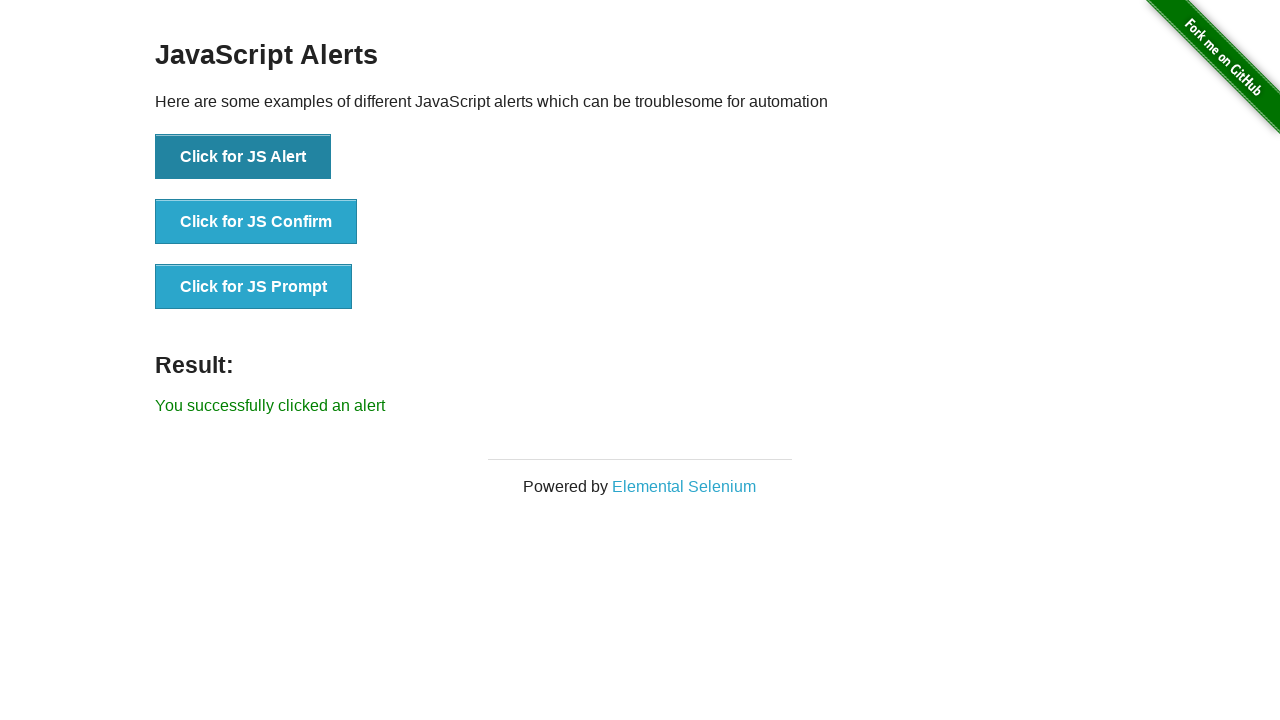

Set up dialog handler to dismiss confirm
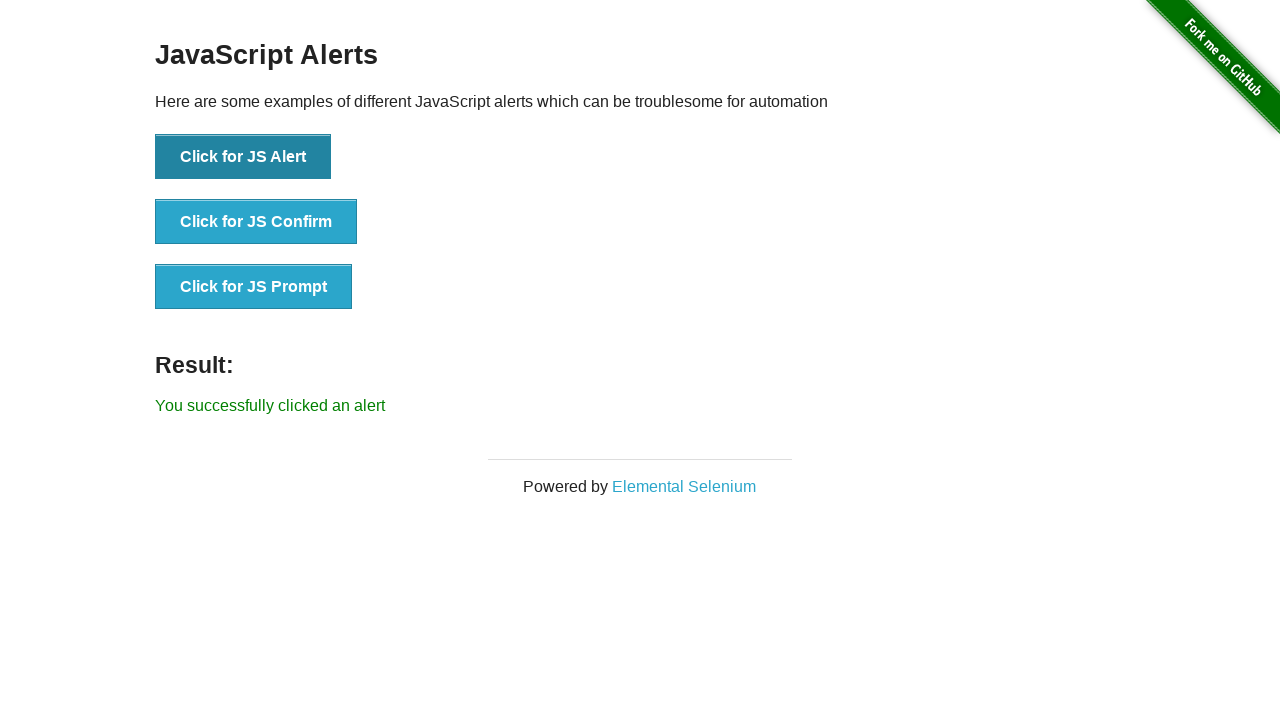

Clicked JS Confirm button at (256, 222) on button:has-text('Click for JS Confirm')
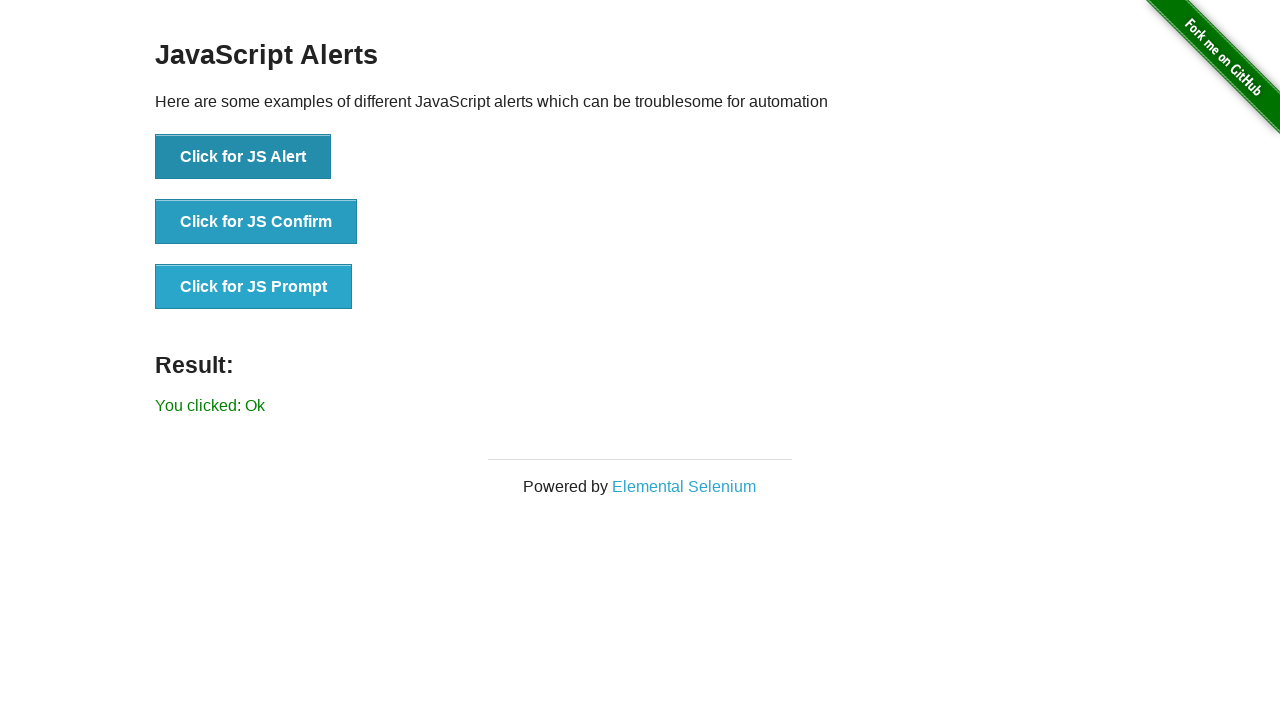

Confirm dialog was dismissed and result displayed
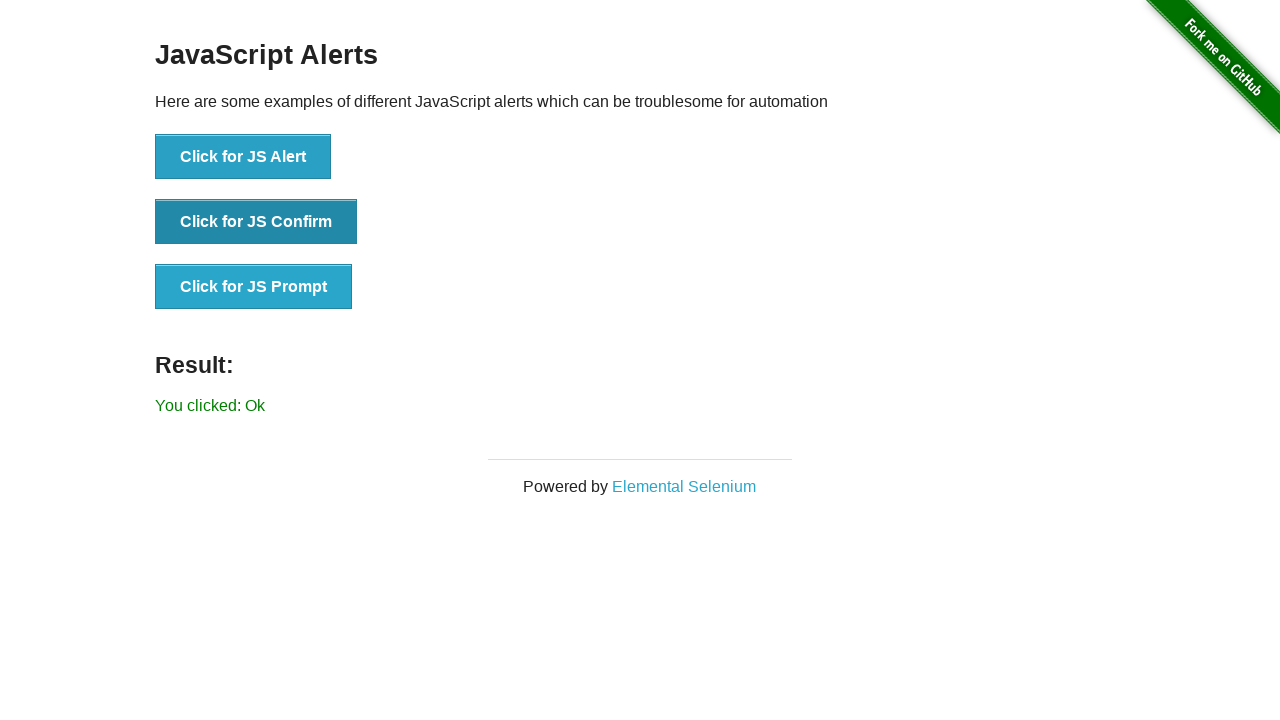

Set up dialog handler to send text to prompt
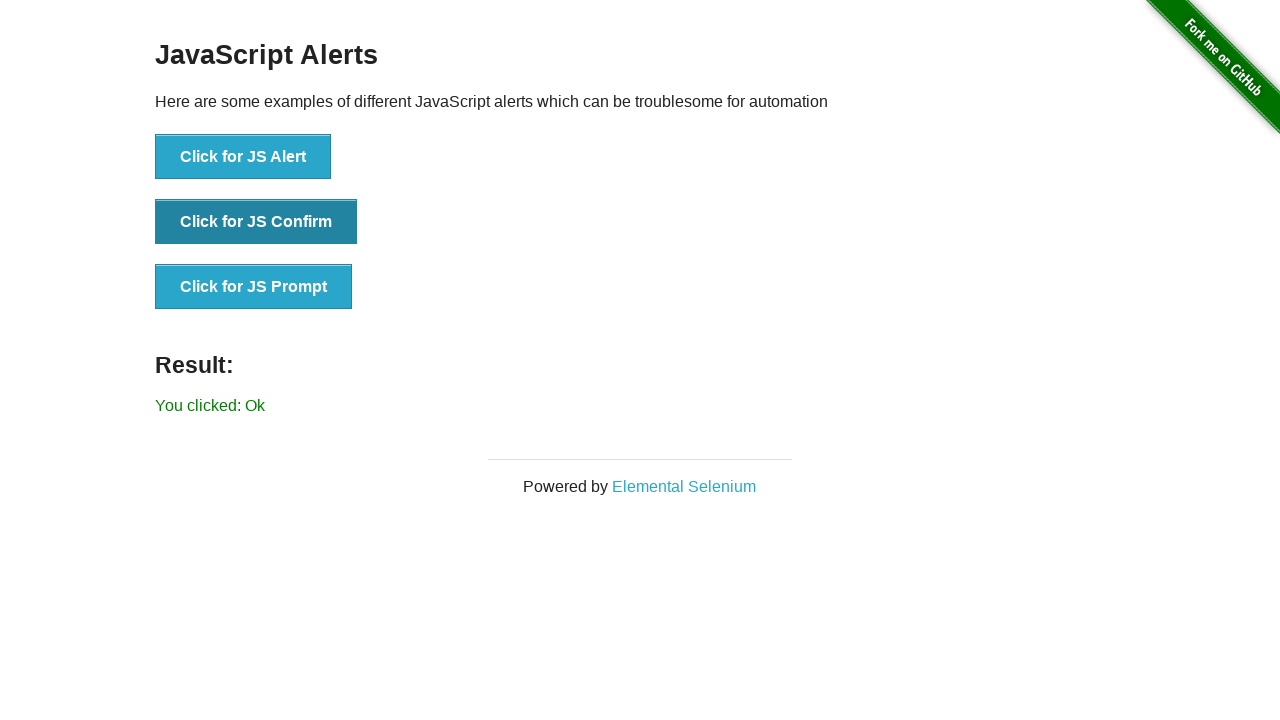

Clicked JS Prompt button at (254, 287) on button:has-text('Click for JS Prompt')
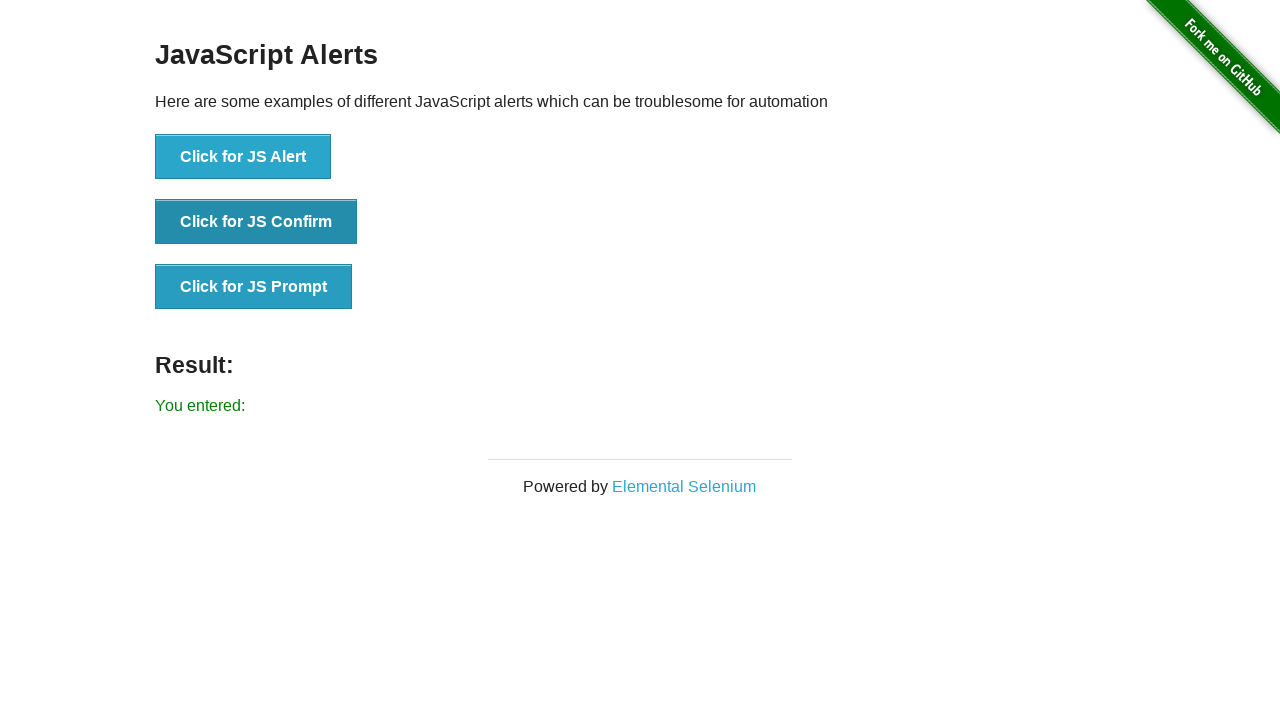

Prompt dialog was accepted with text 'Hello from Playwright!' and result displayed
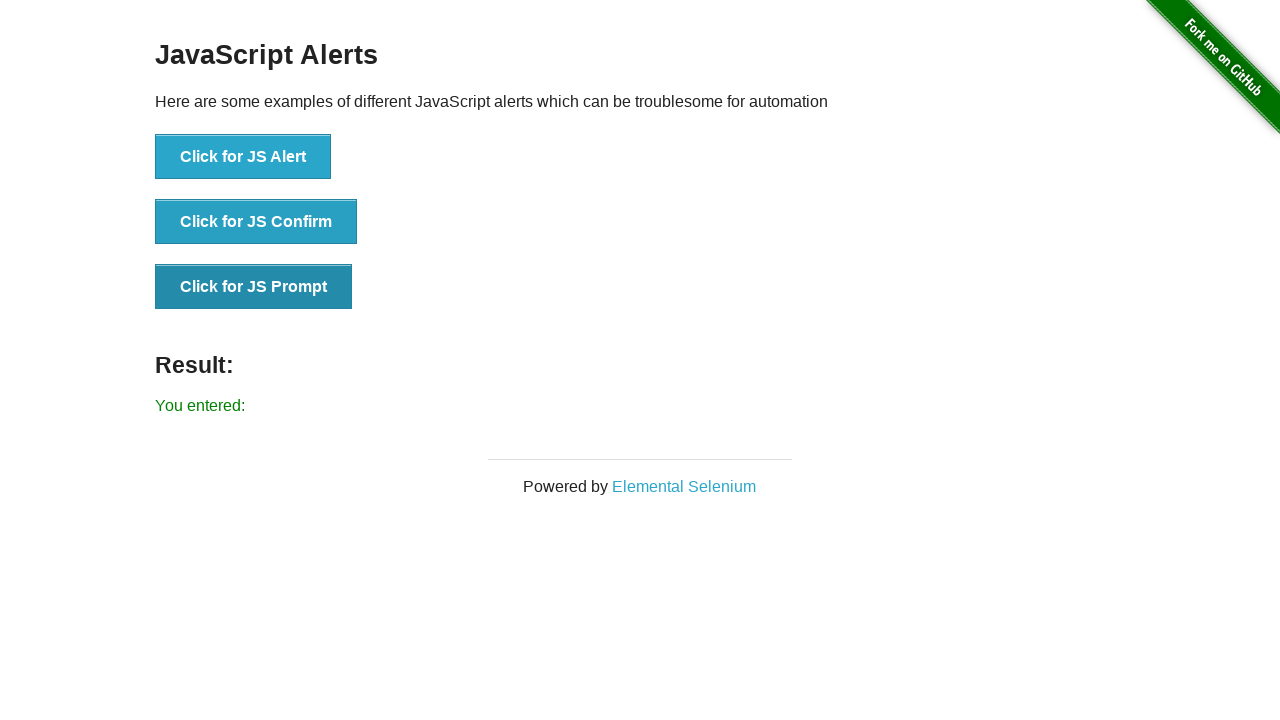

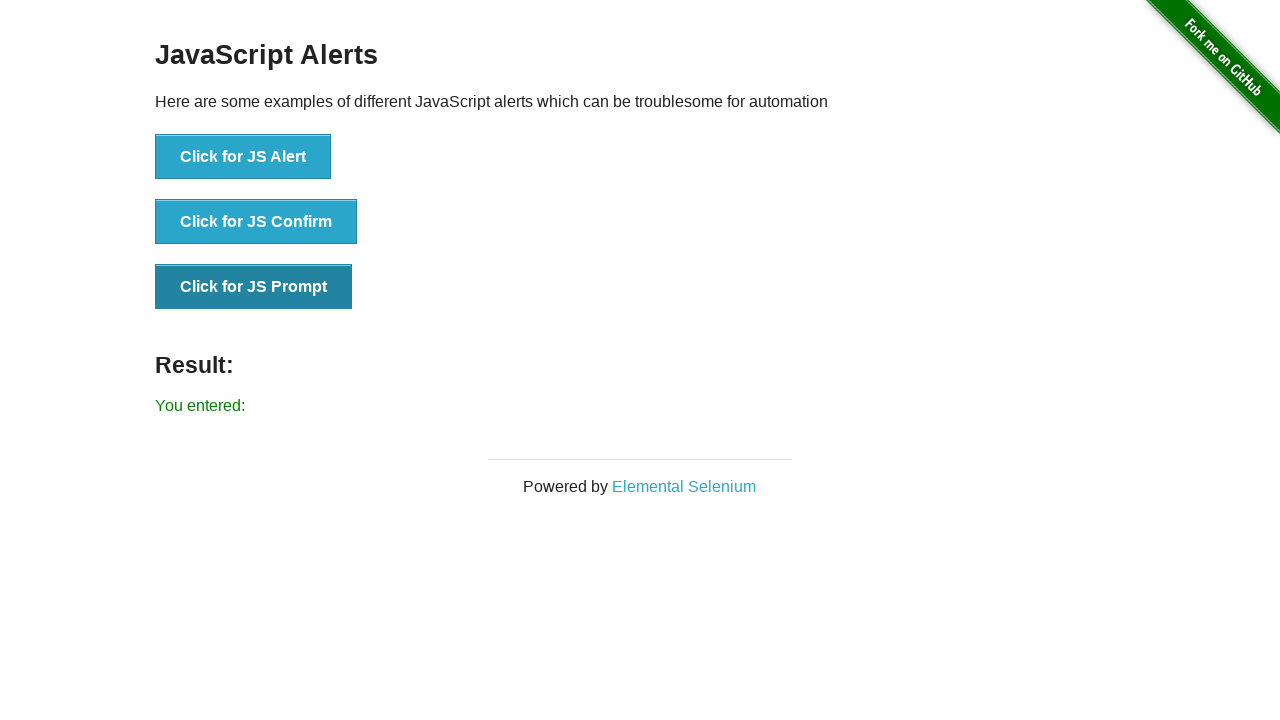